Tests the TAFE Queensland course search functionality by navigating to search results pages for different keywords and verifying that course results are displayed properly.

Starting URL: https://tafeqld.edu.au/search-results?searchterm=management&region=&type=courses

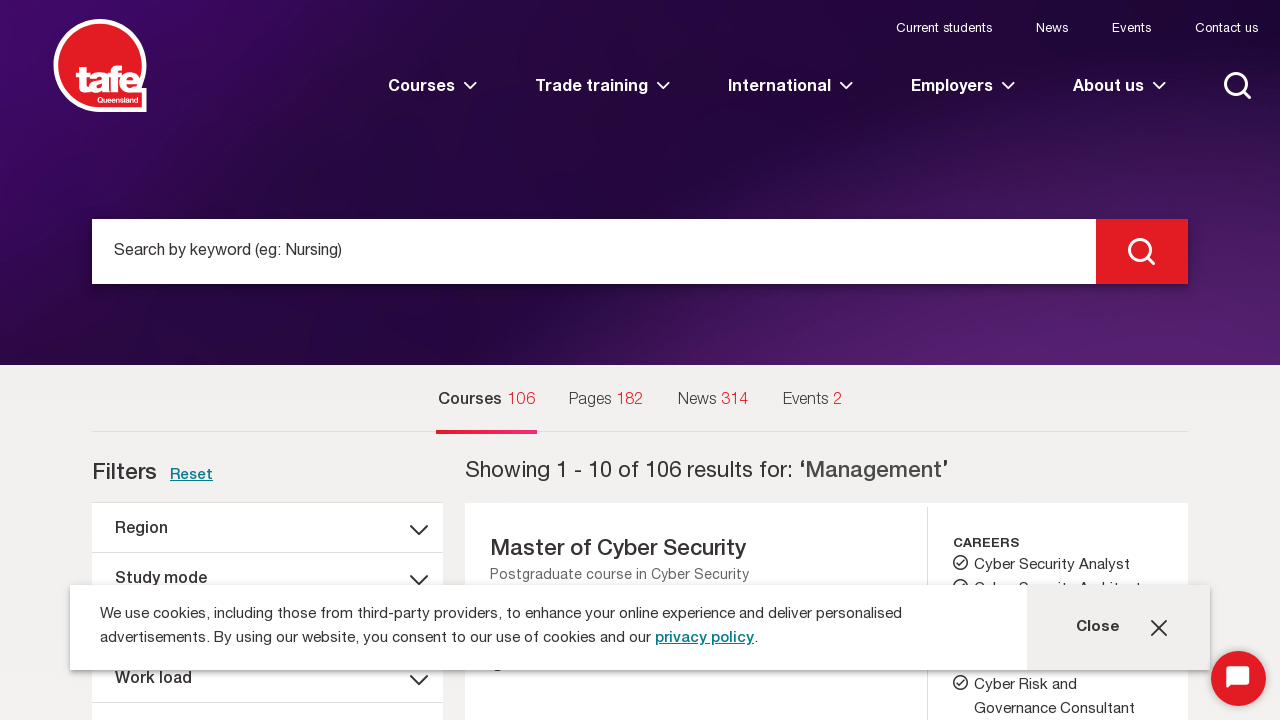

Course results loaded for 'management' search
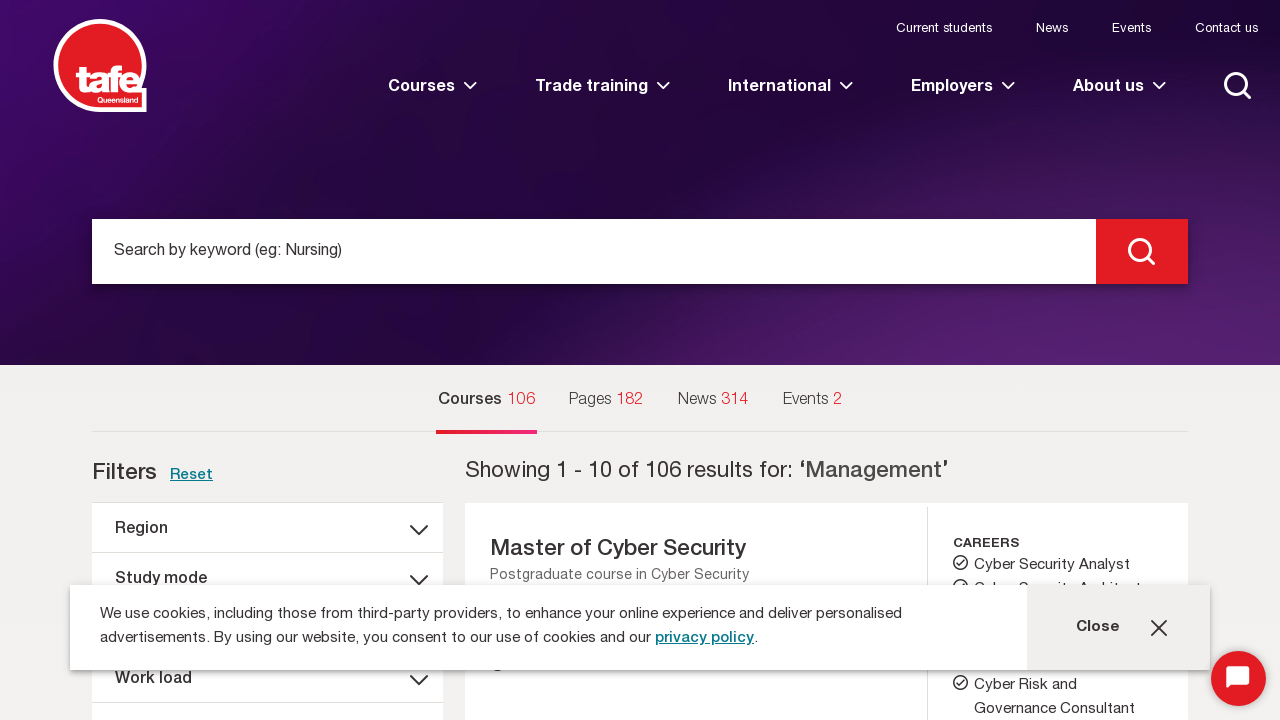

Navigated to search results page for 'medical' keyword
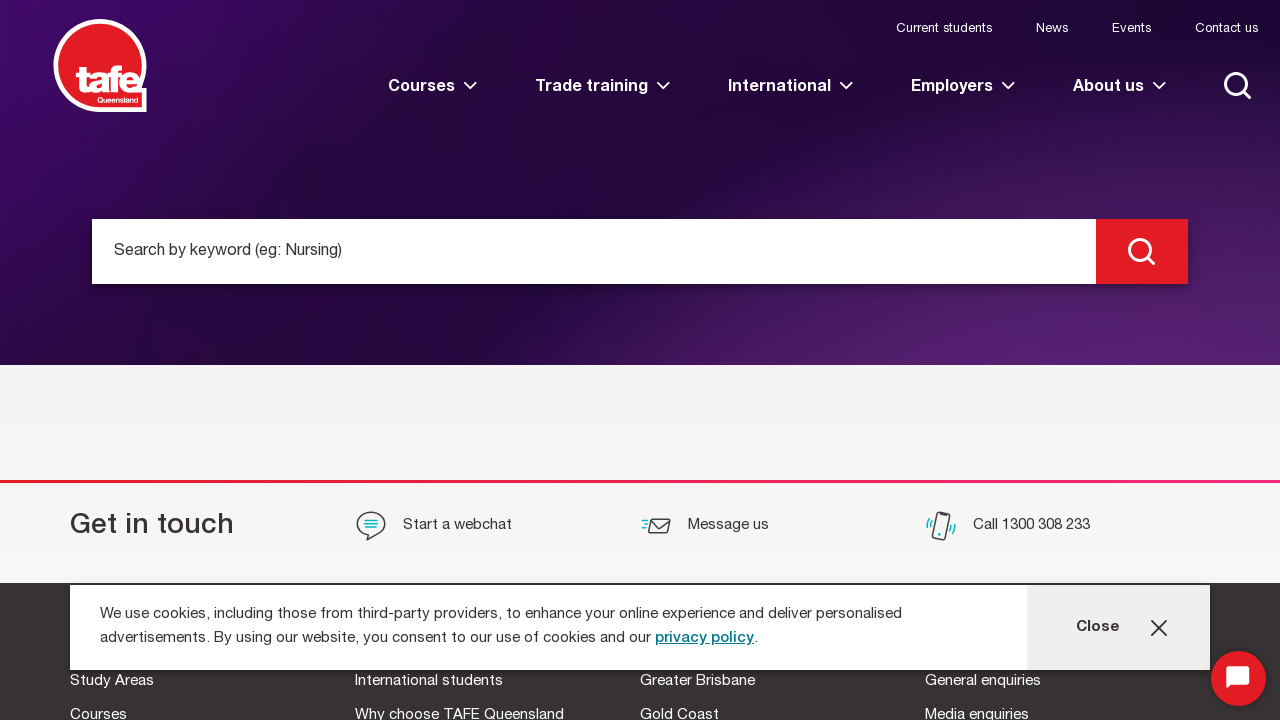

Course results loaded for 'medical' search
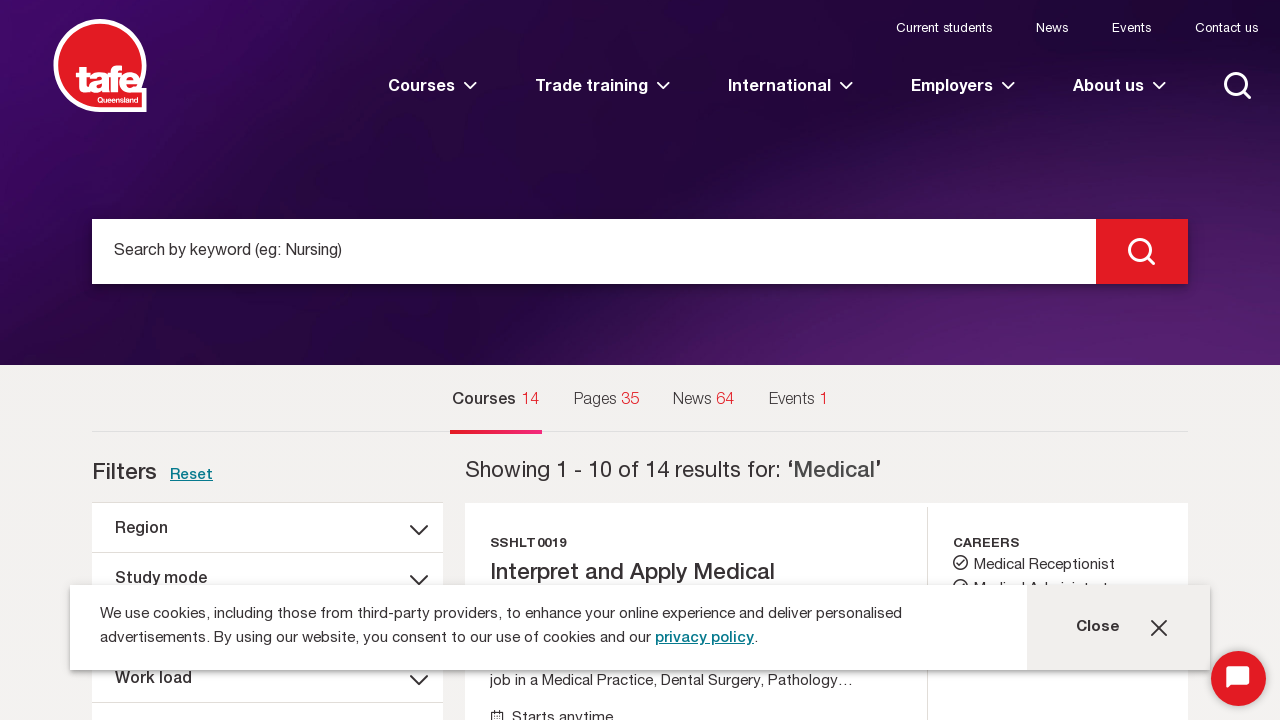

Navigated to search results page for 'engineering' keyword
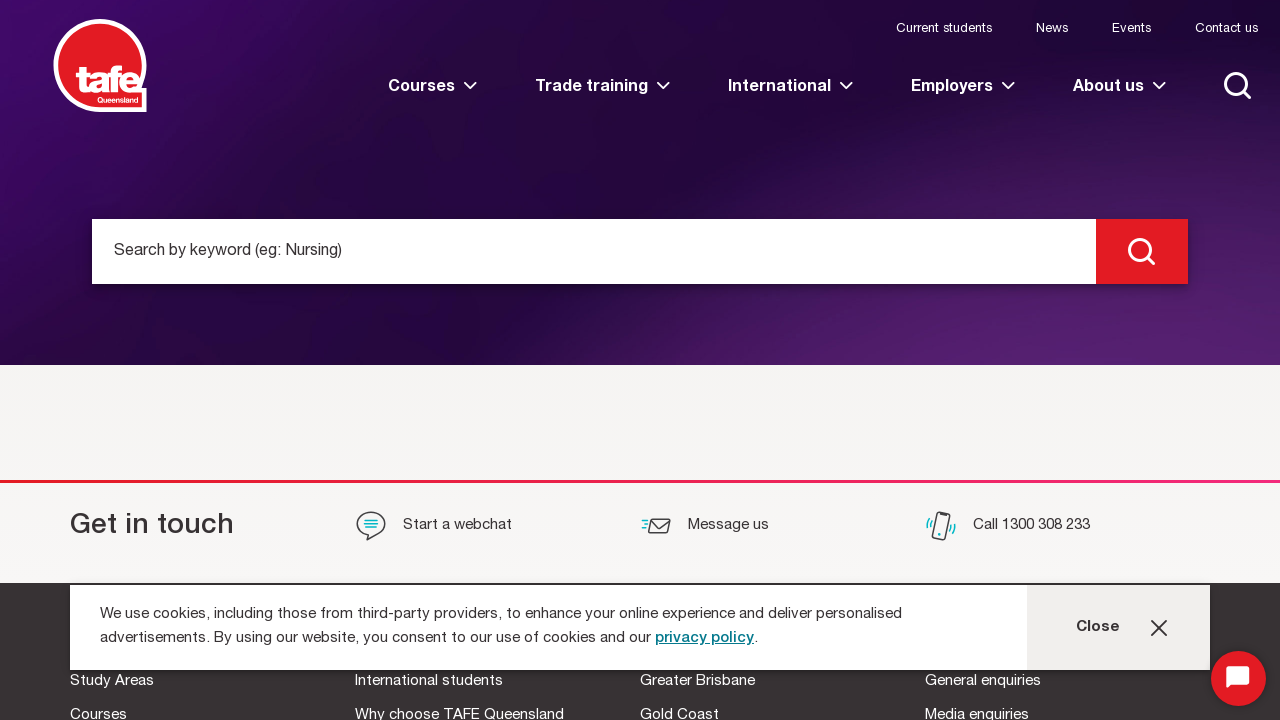

Course results loaded for 'engineering' search
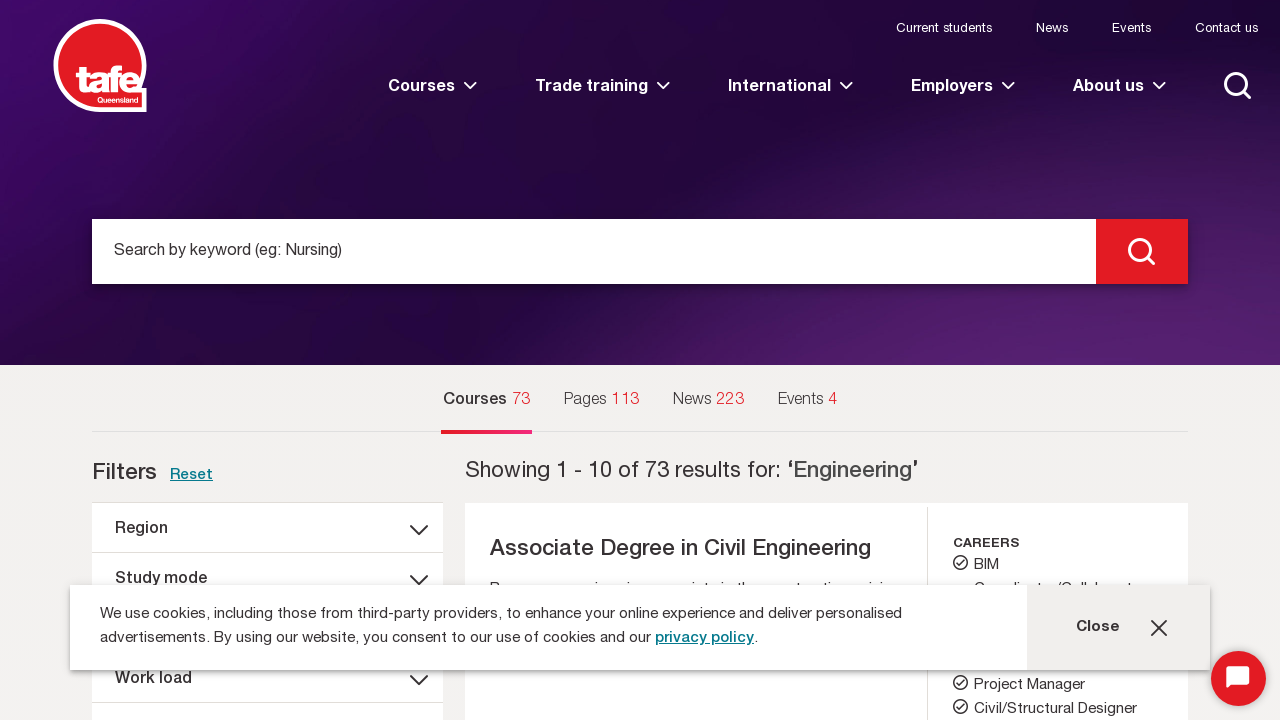

Navigated to search results page for 'nail' keyword
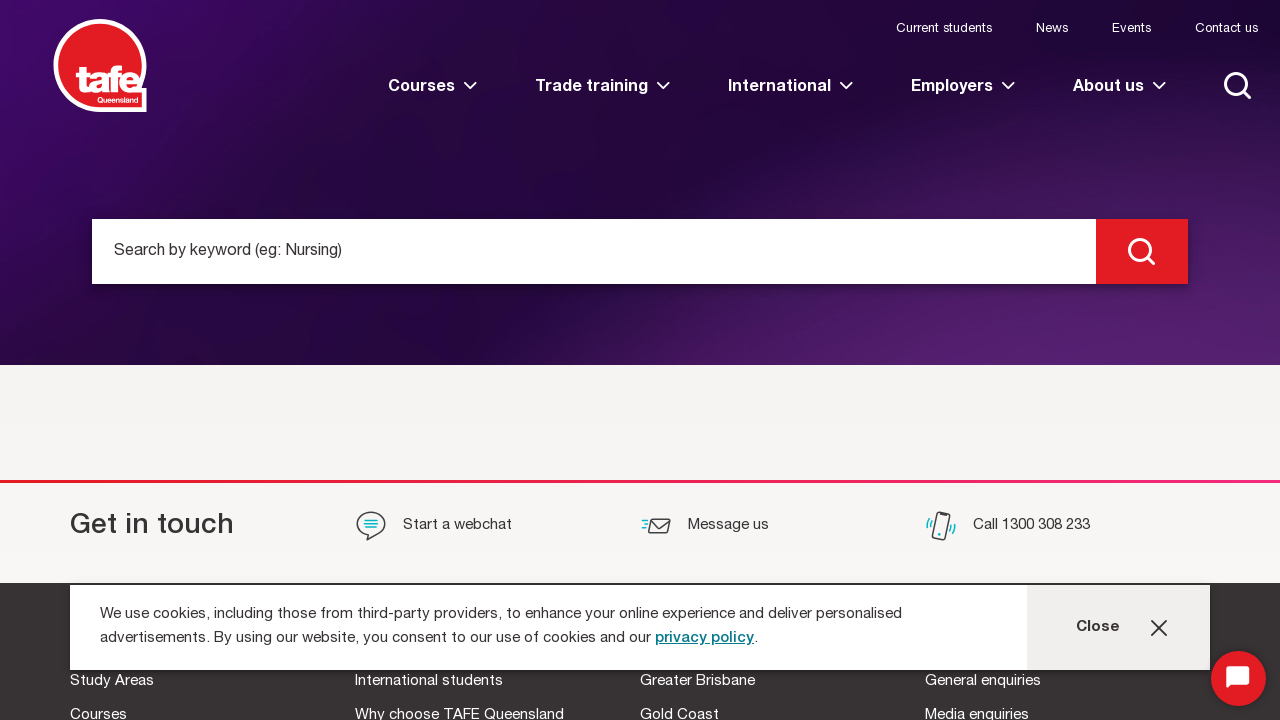

Course results loaded for 'nail' search
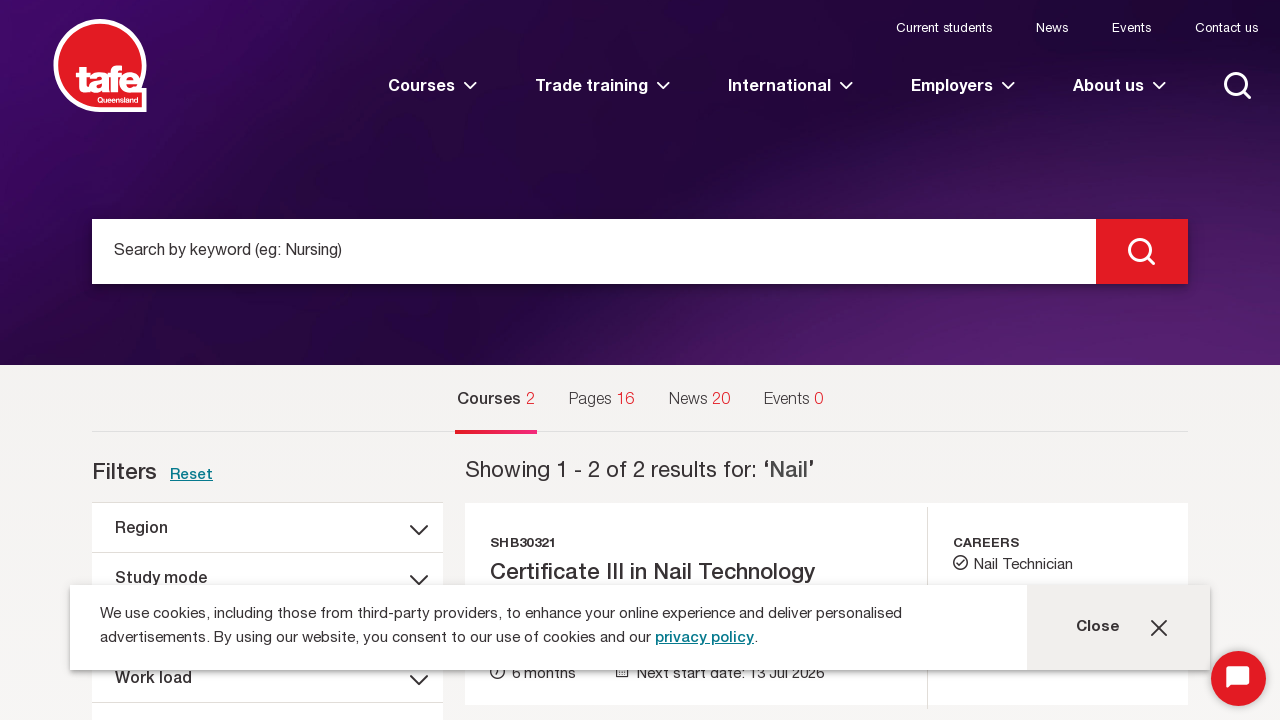

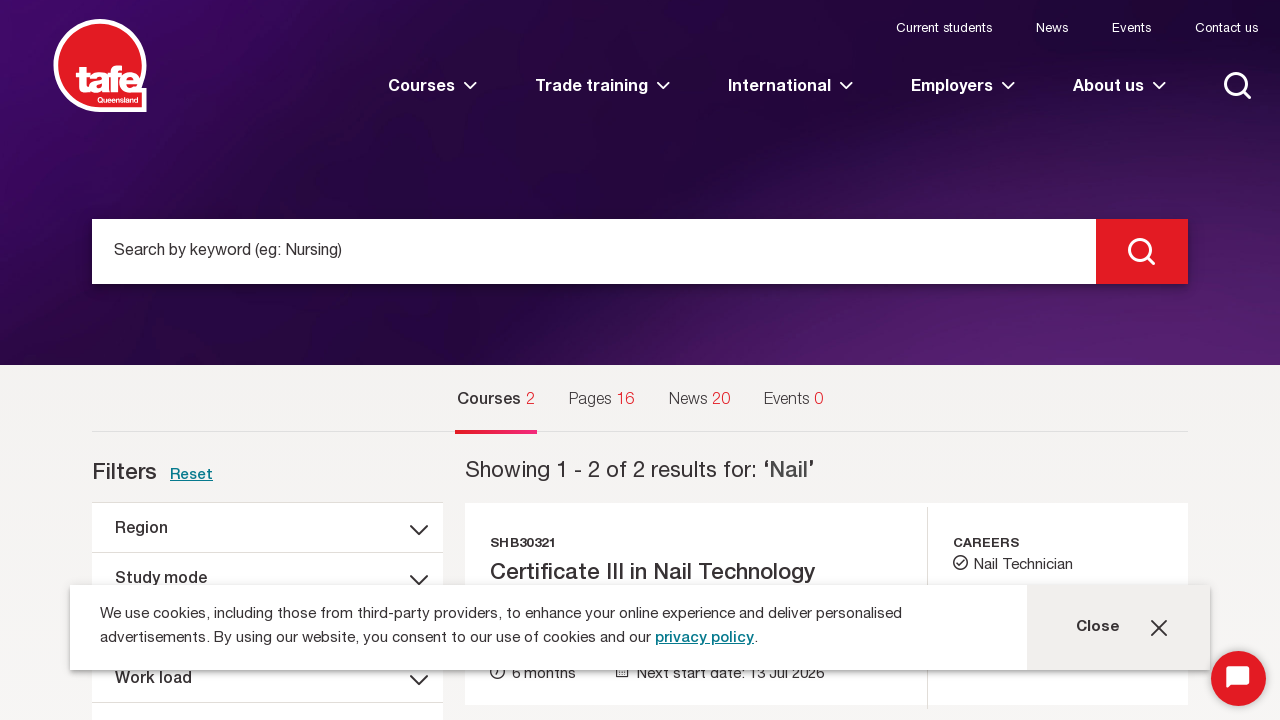